Tests that whitespace is trimmed from edited todo text

Starting URL: https://demo.playwright.dev/todomvc

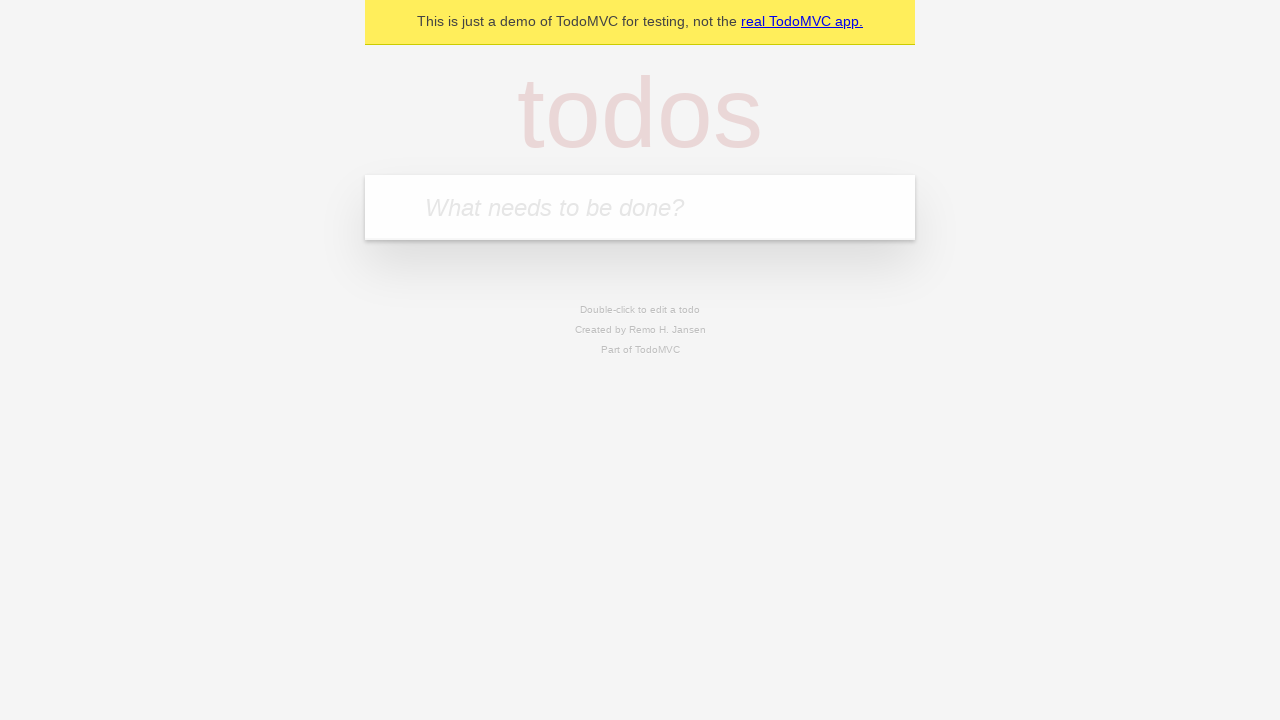

Filled new todo input with 'buy some cheese' on internal:attr=[placeholder="What needs to be done?"i]
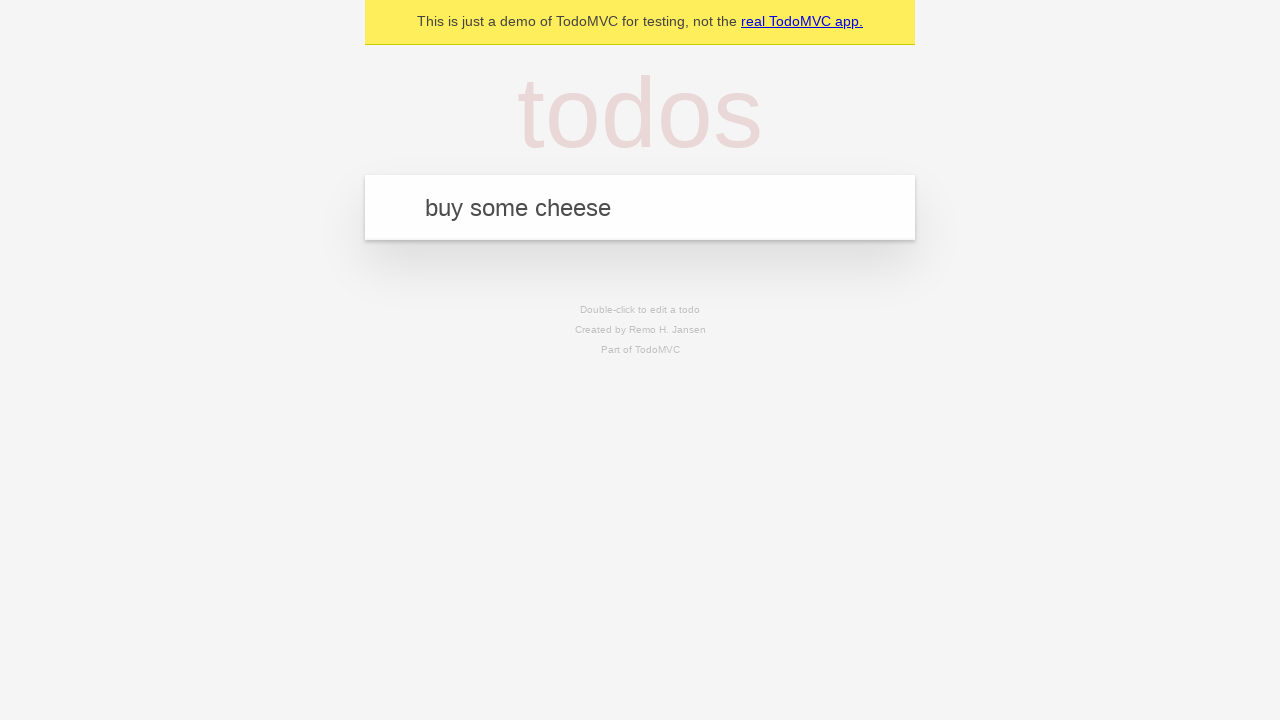

Pressed Enter to add todo 'buy some cheese' on internal:attr=[placeholder="What needs to be done?"i]
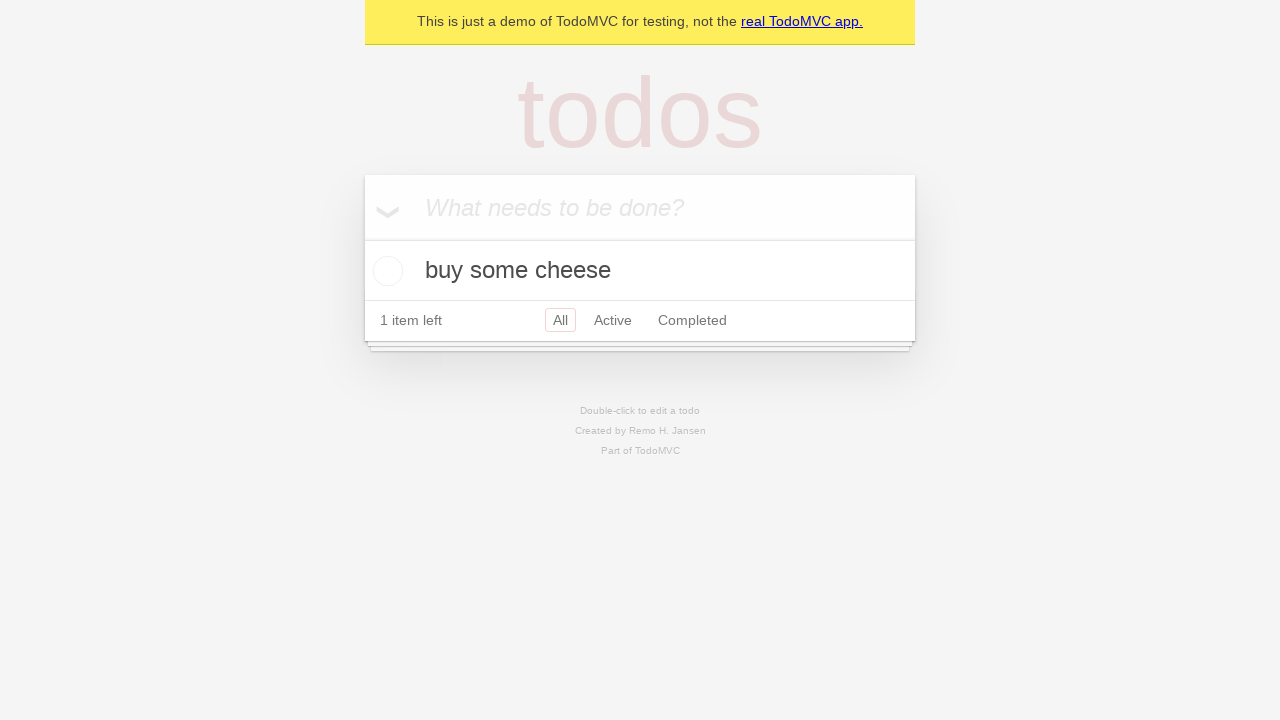

Filled new todo input with 'feed the cat' on internal:attr=[placeholder="What needs to be done?"i]
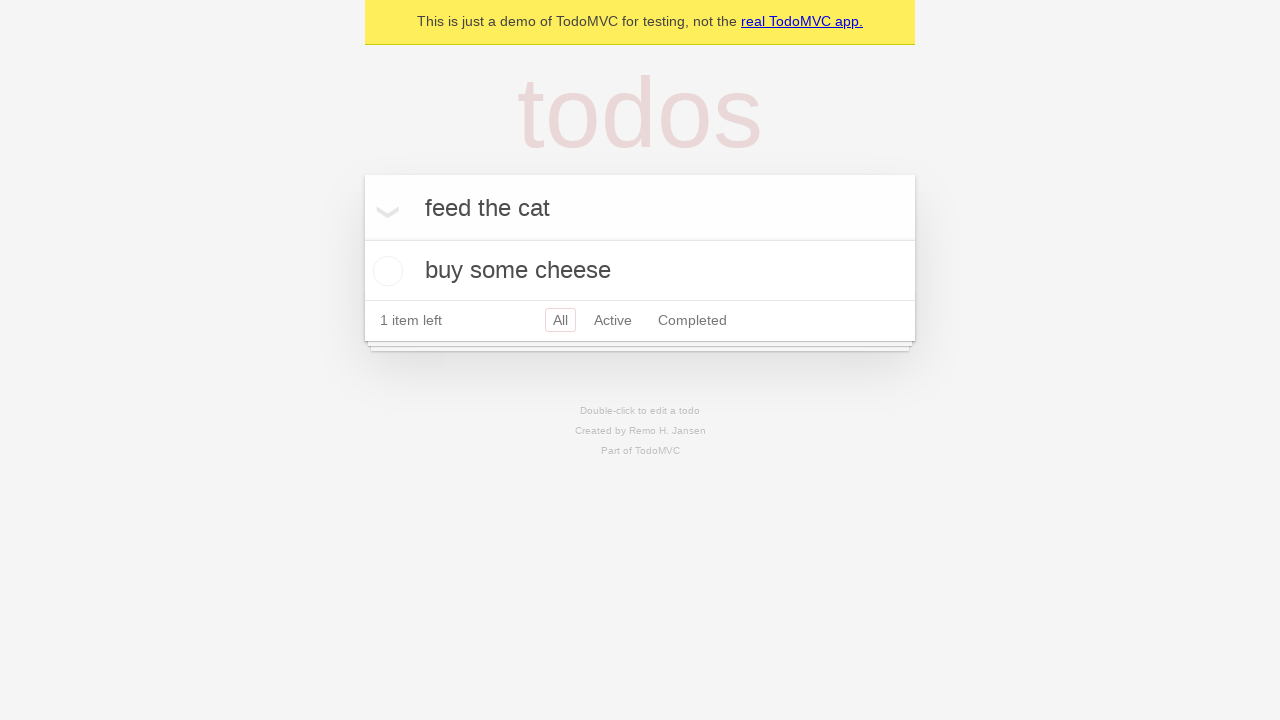

Pressed Enter to add todo 'feed the cat' on internal:attr=[placeholder="What needs to be done?"i]
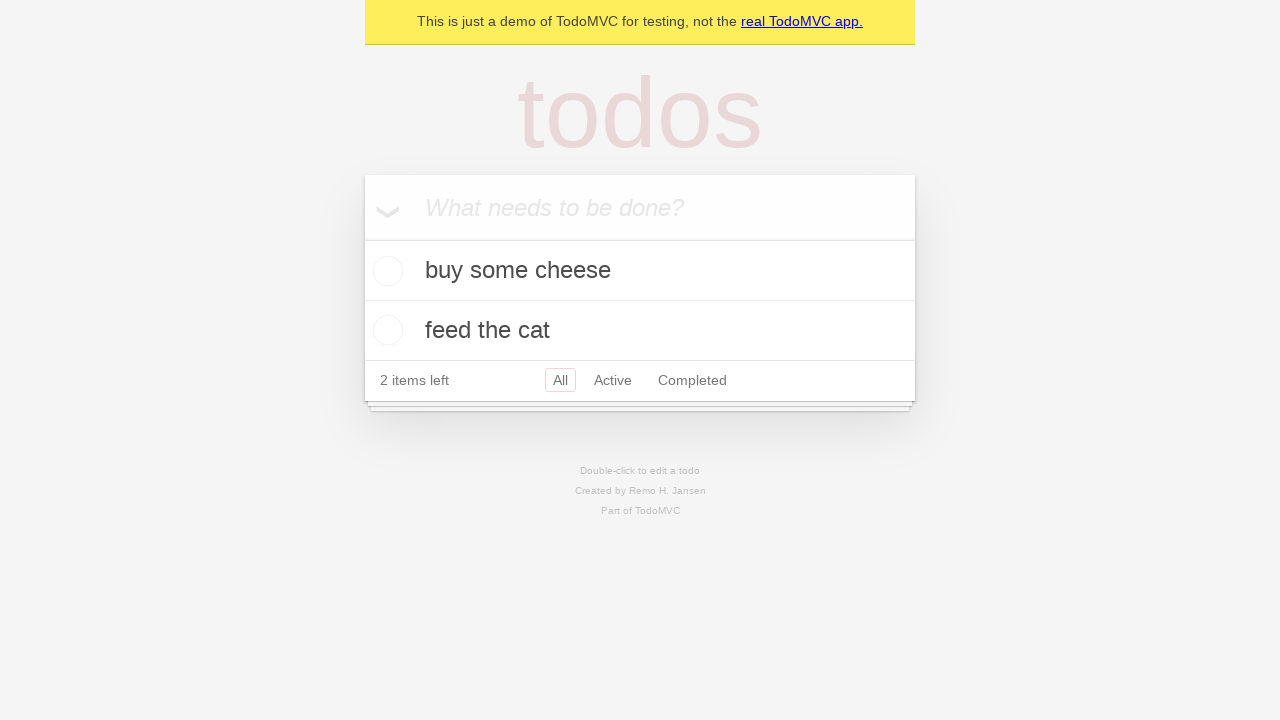

Filled new todo input with 'book a doctors appointment' on internal:attr=[placeholder="What needs to be done?"i]
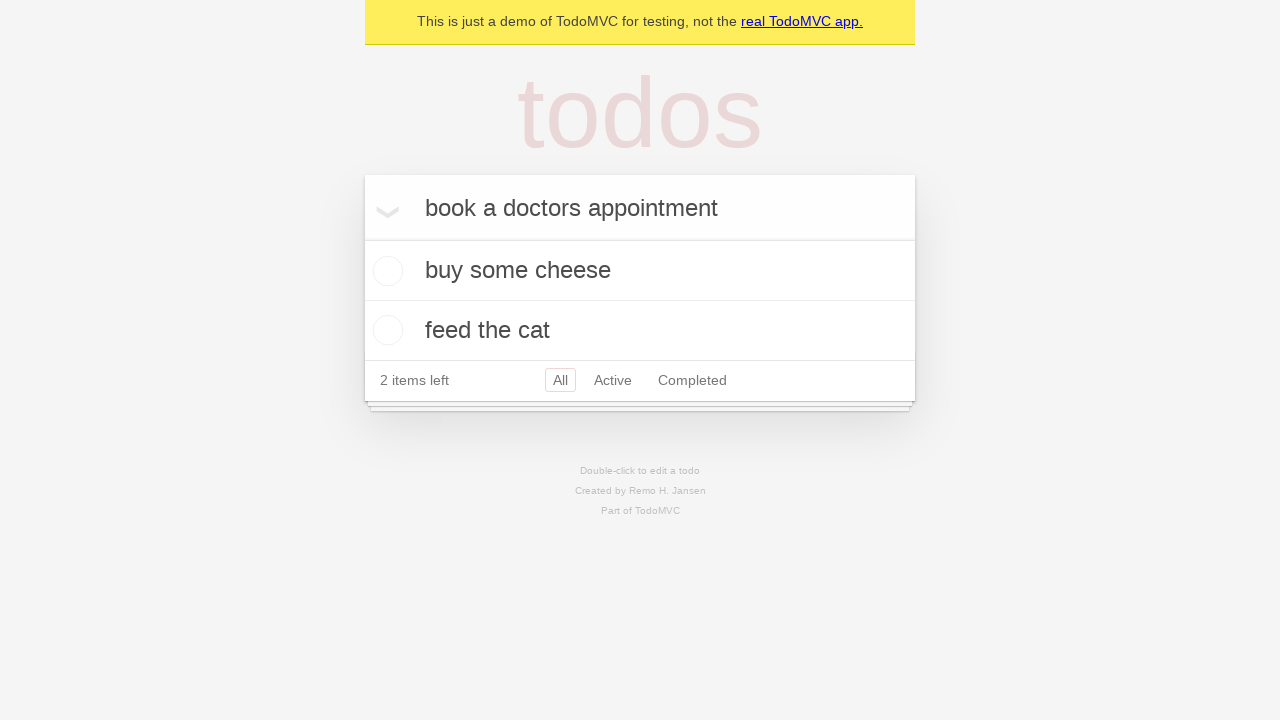

Pressed Enter to add todo 'book a doctors appointment' on internal:attr=[placeholder="What needs to be done?"i]
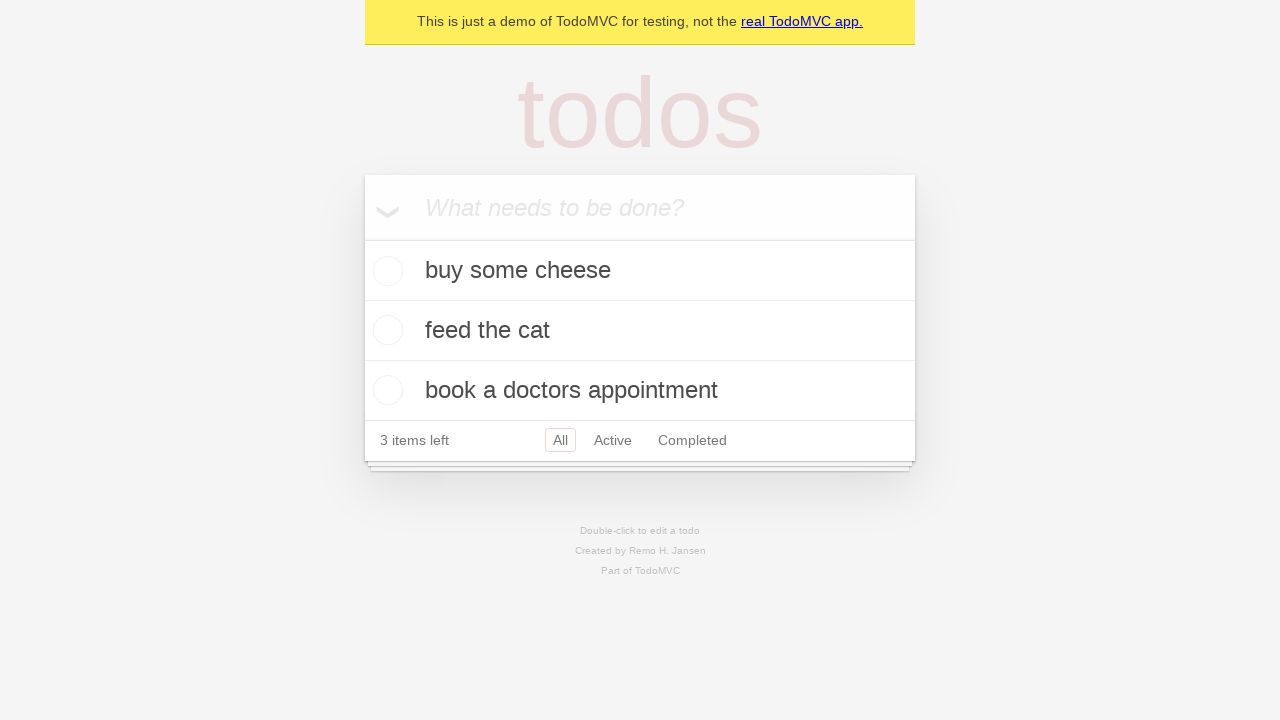

Double-clicked second todo item to enter edit mode at (640, 331) on internal:testid=[data-testid="todo-item"s] >> nth=1
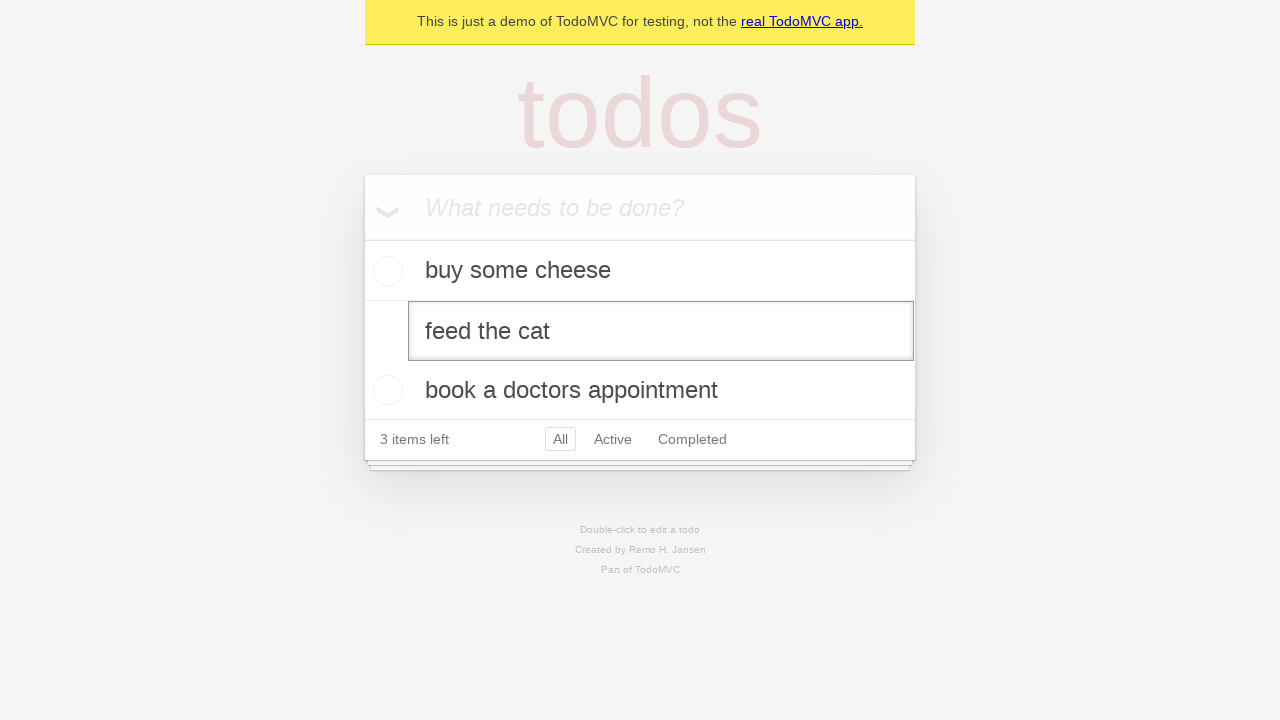

Filled edit box with whitespace-padded text '    buy some sausages    ' on internal:testid=[data-testid="todo-item"s] >> nth=1 >> internal:role=textbox[nam
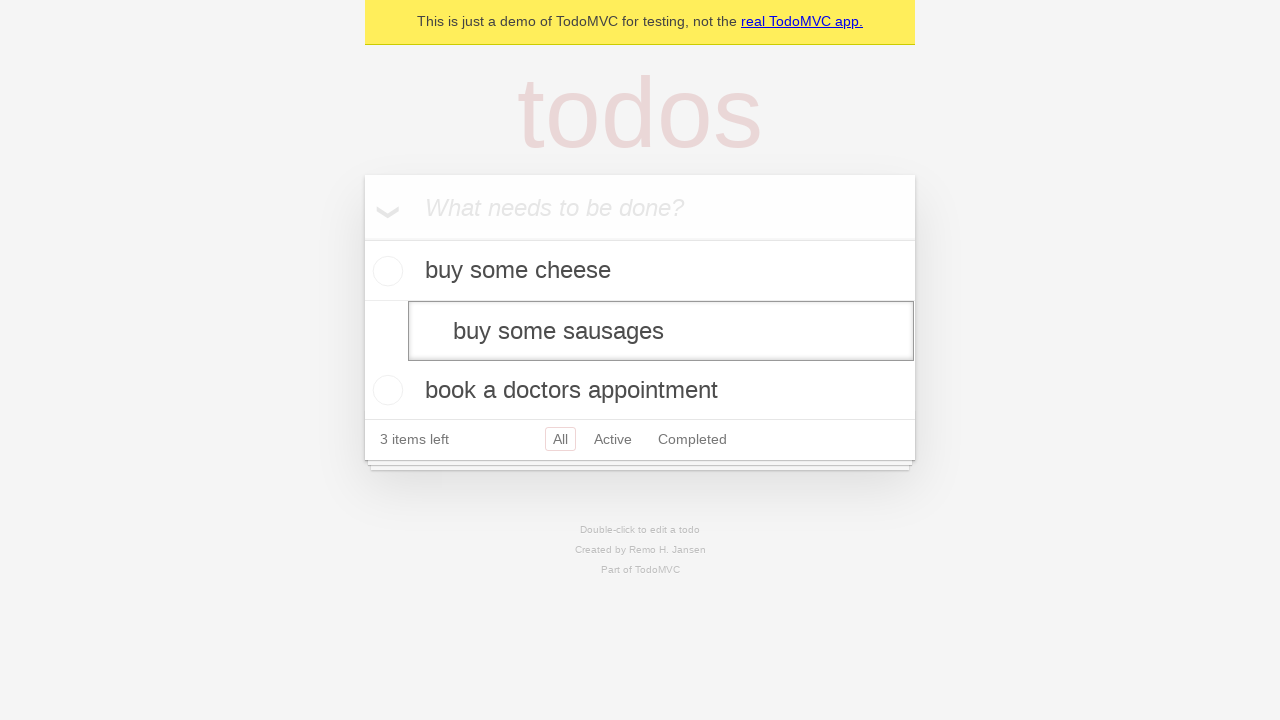

Pressed Enter to submit edited todo, expecting whitespace to be trimmed on internal:testid=[data-testid="todo-item"s] >> nth=1 >> internal:role=textbox[nam
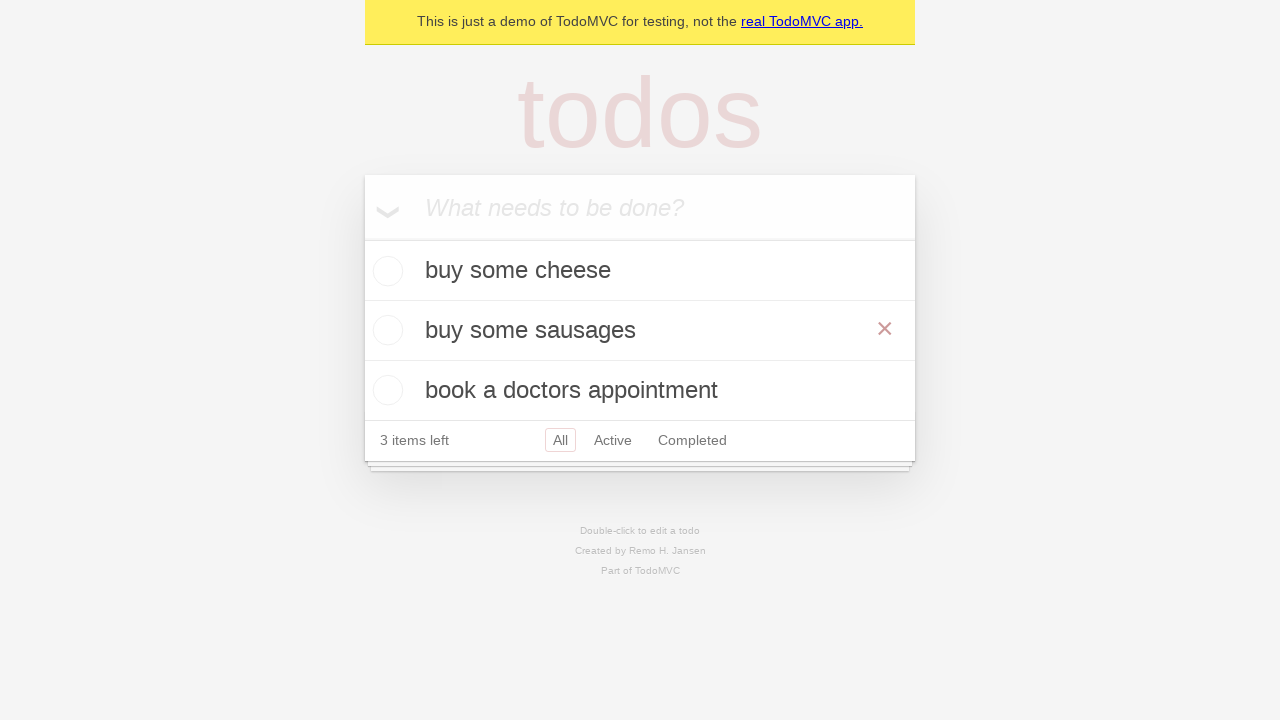

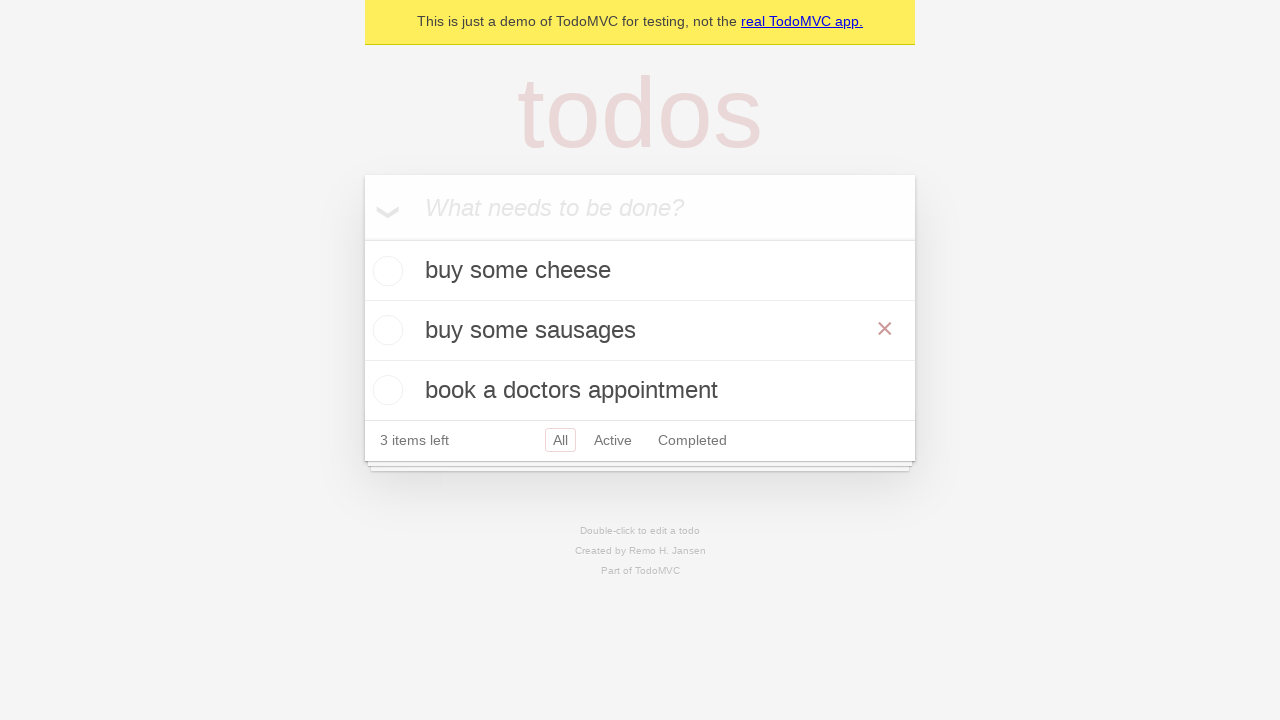